Tests a dynamic pricing page by waiting for a specific price condition, then solving a mathematical problem and submitting the answer

Starting URL: http://suninjuly.github.io/explicit_wait2.html

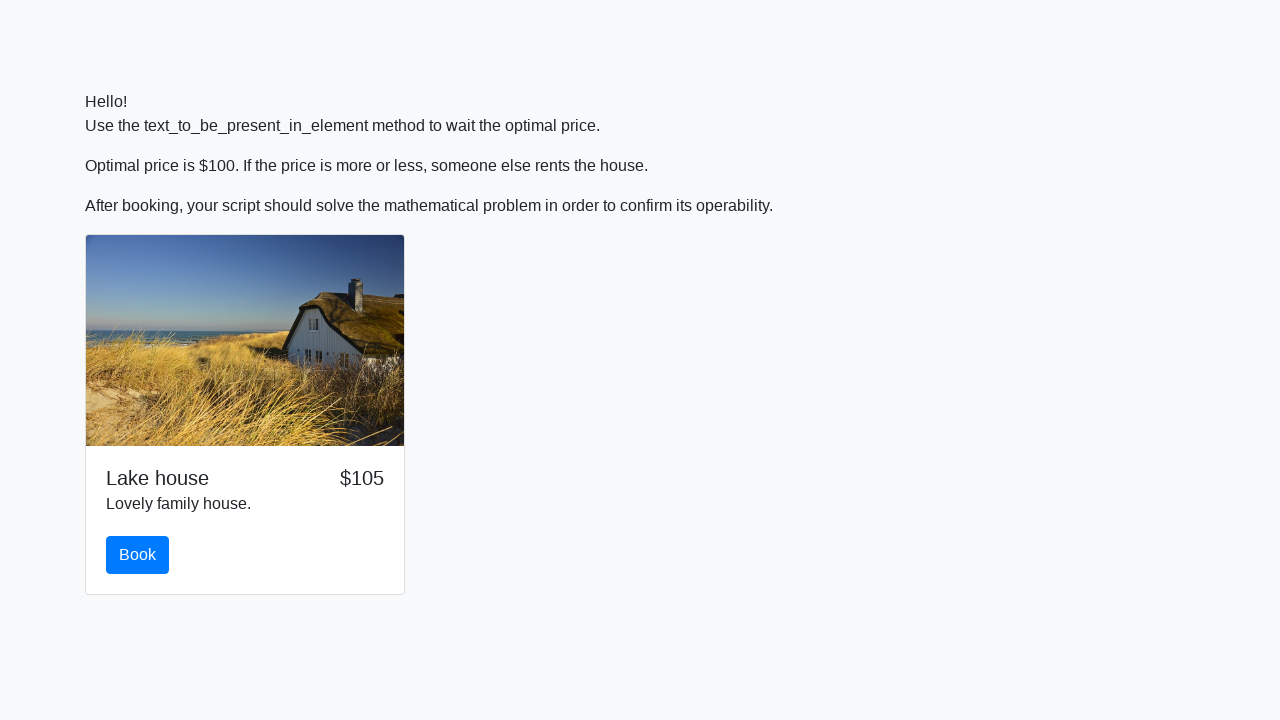

Waited for price condition to reach $100
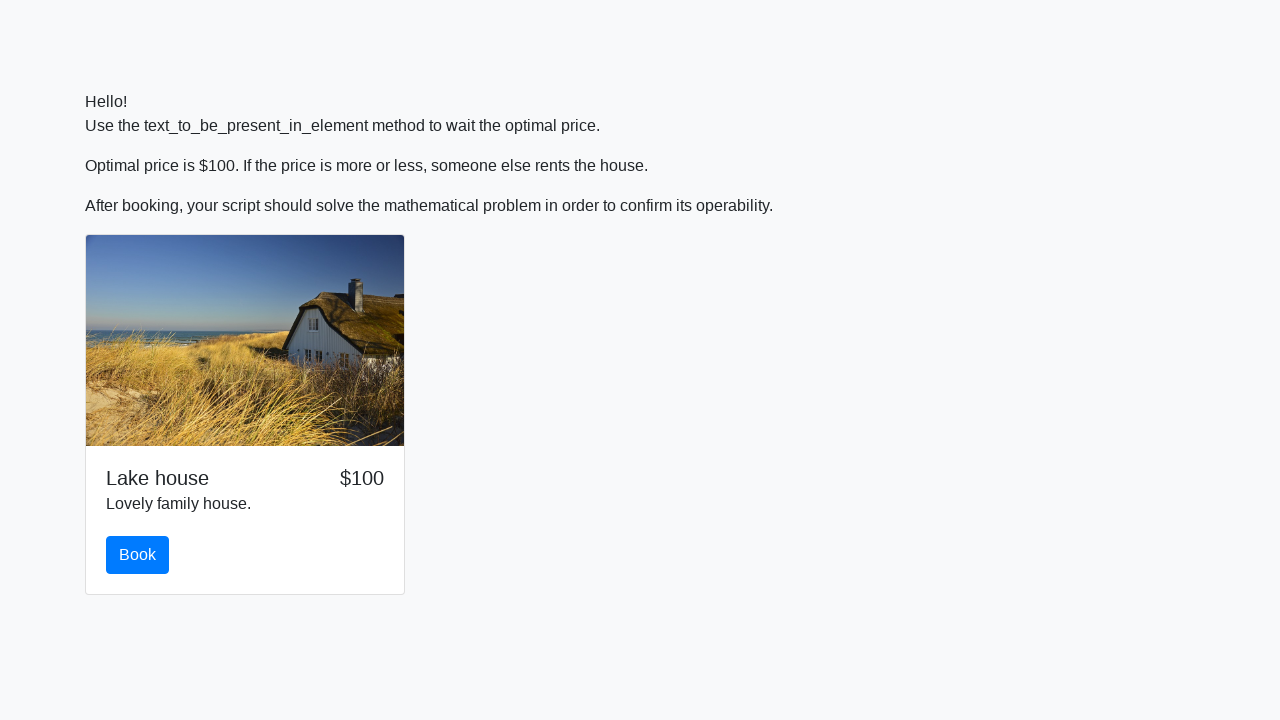

Clicked the book button at (138, 555) on #book
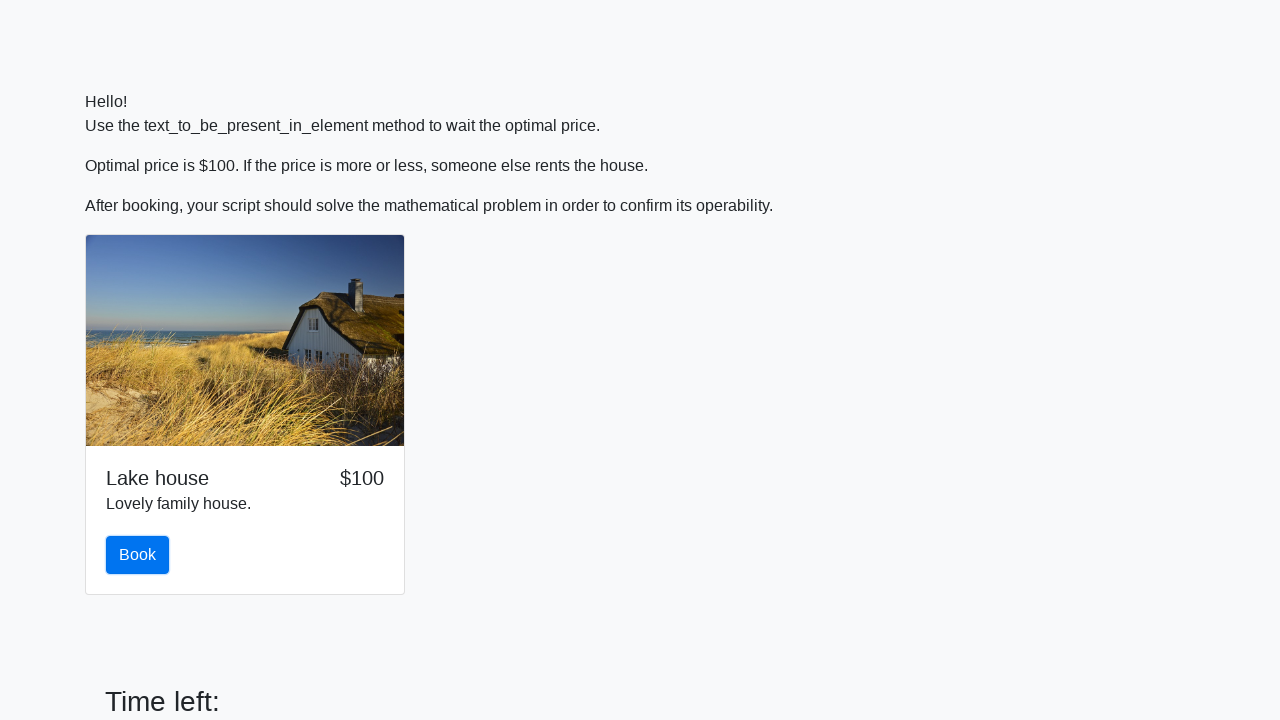

Retrieved the value of x from the page
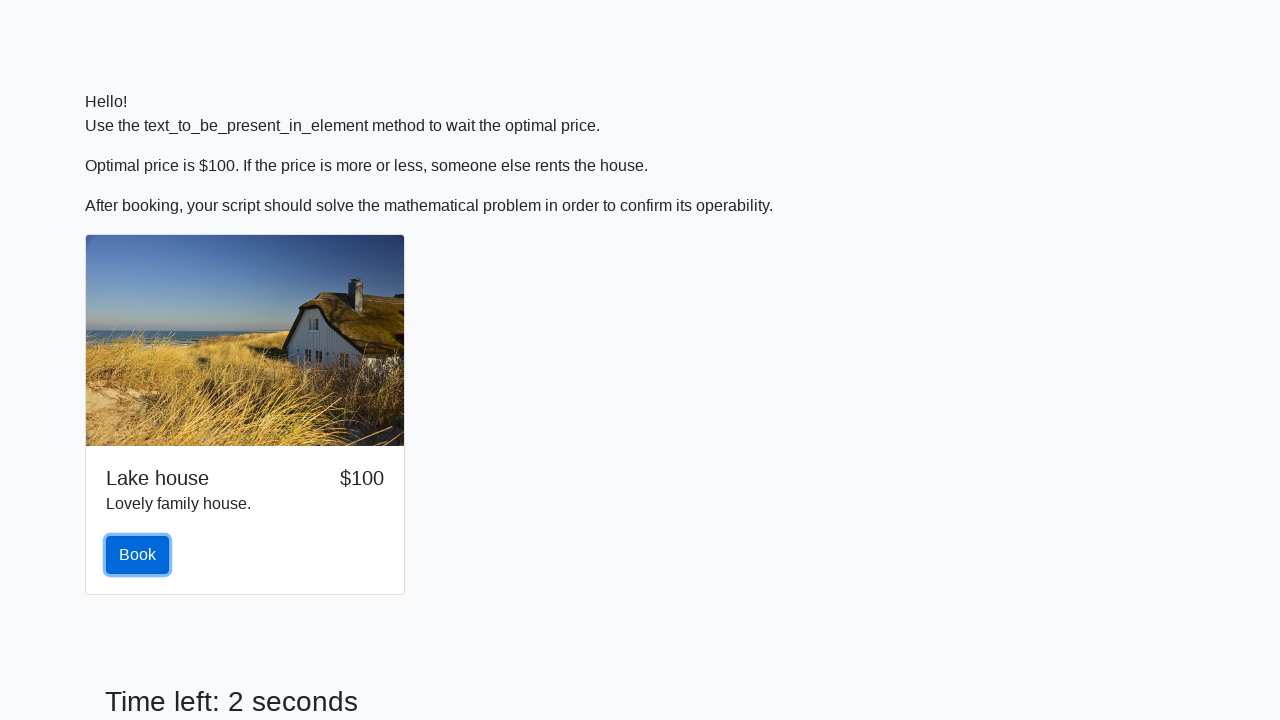

Calculated mathematical solution: log(abs(12 * sin(34))) = 1.8482960969146534
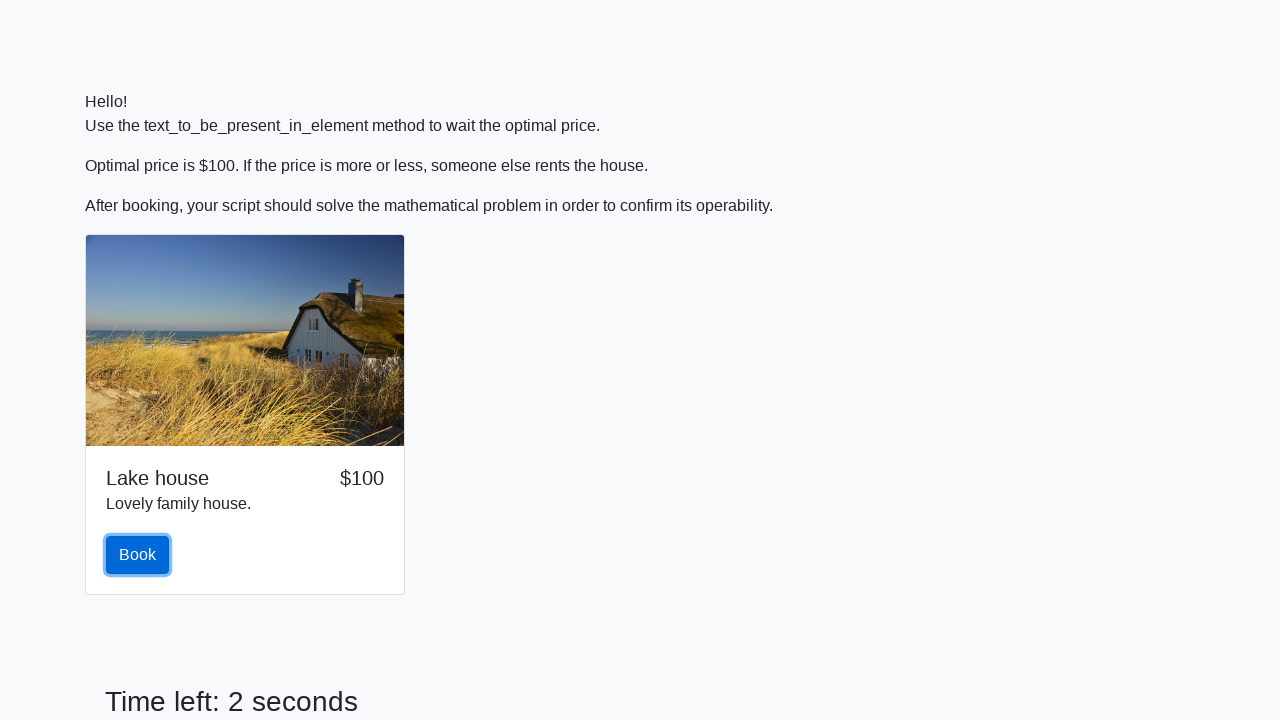

Filled answer field with calculated value: 1.8482960969146534 on #answer
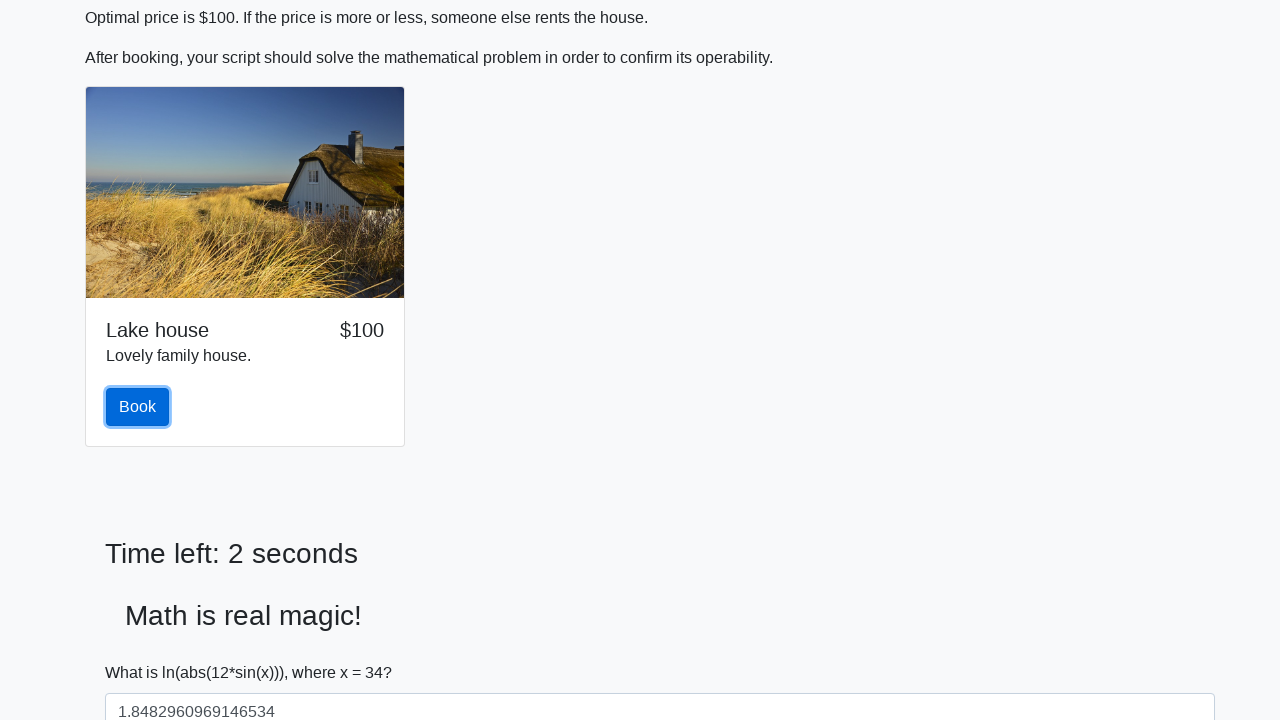

Clicked submit button to submit the answer at (143, 651) on button[type='submit']
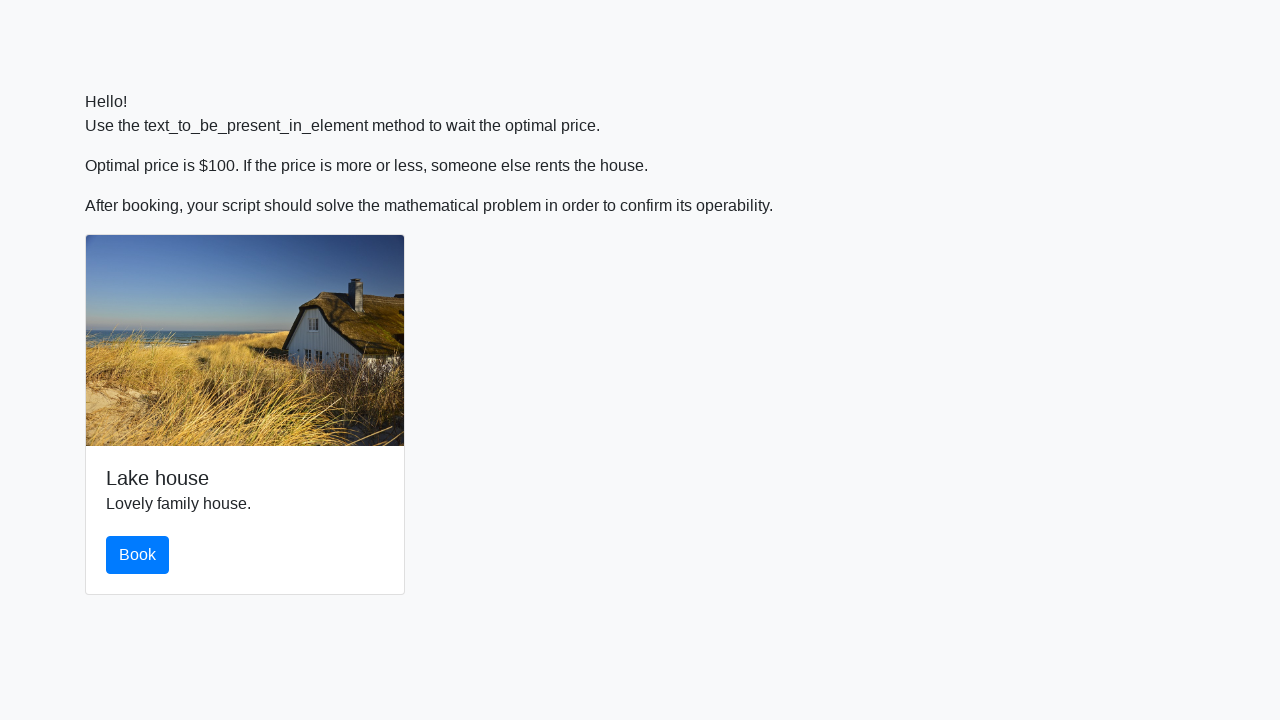

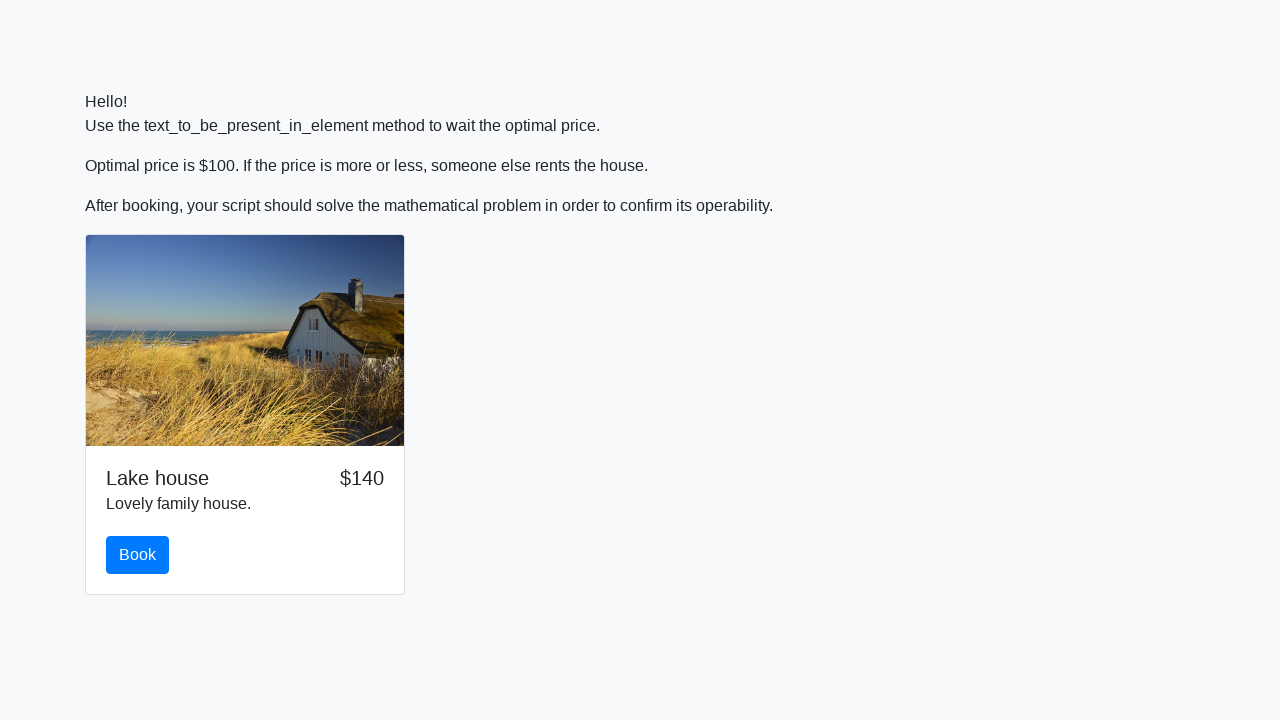